Tests adding a Samsung Galaxy S6 product to cart on DemoBlaze e-commerce site, accepting the alert confirmation, and returning to homepage

Starting URL: https://www.demoblaze.com/index.html

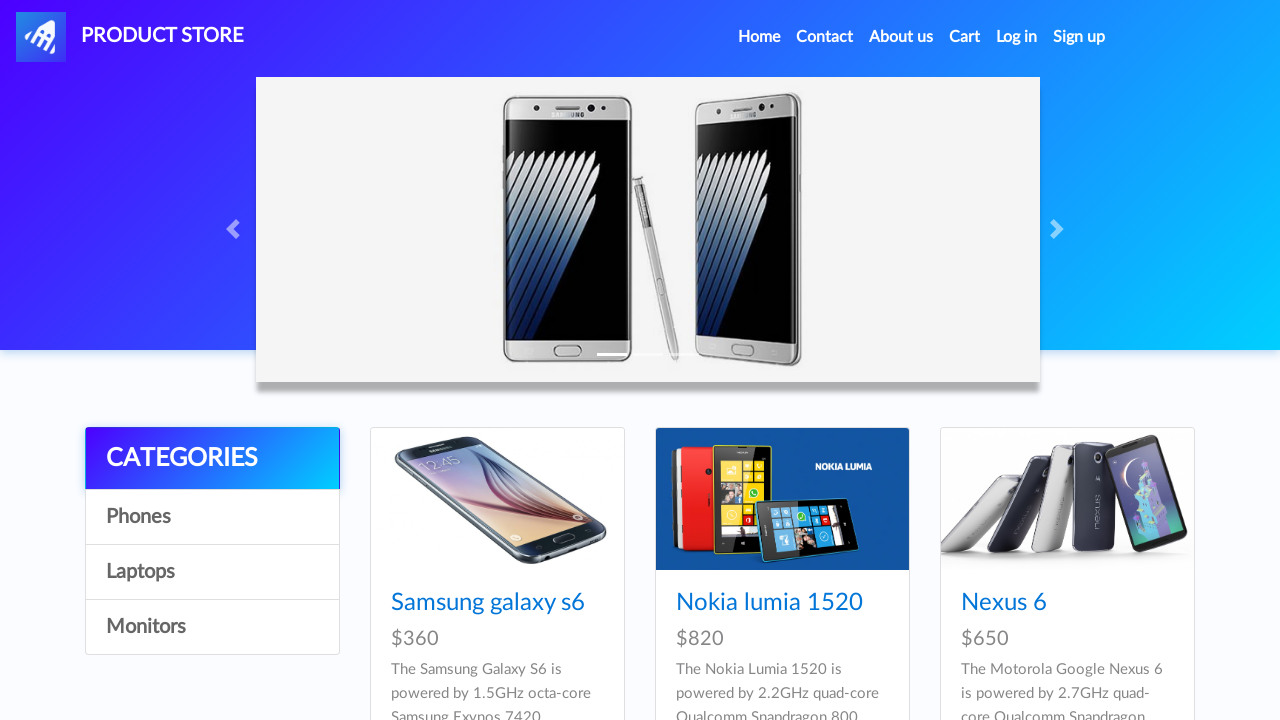

Clicked on Samsung Galaxy S6 product link at (488, 603) on a:has-text('Samsung galaxy s6')
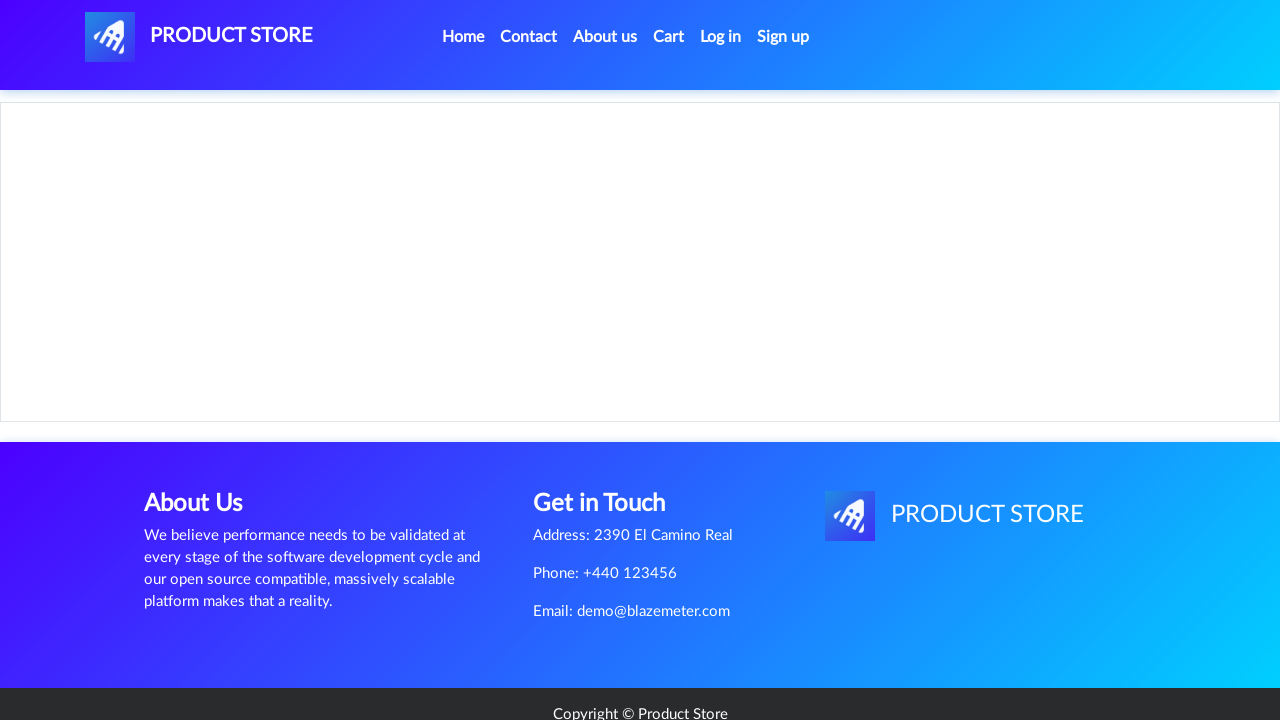

Product page loaded with Add to cart button visible
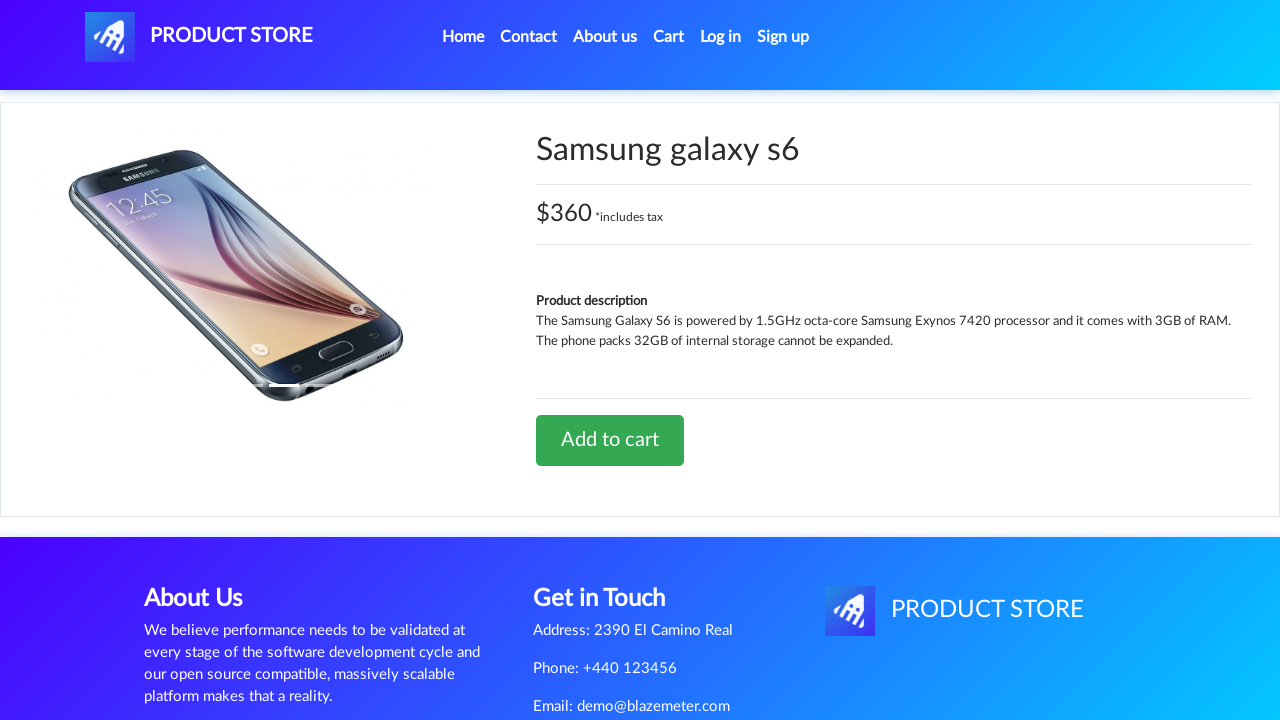

Clicked Add to cart button at (610, 440) on a:has-text('Add to cart')
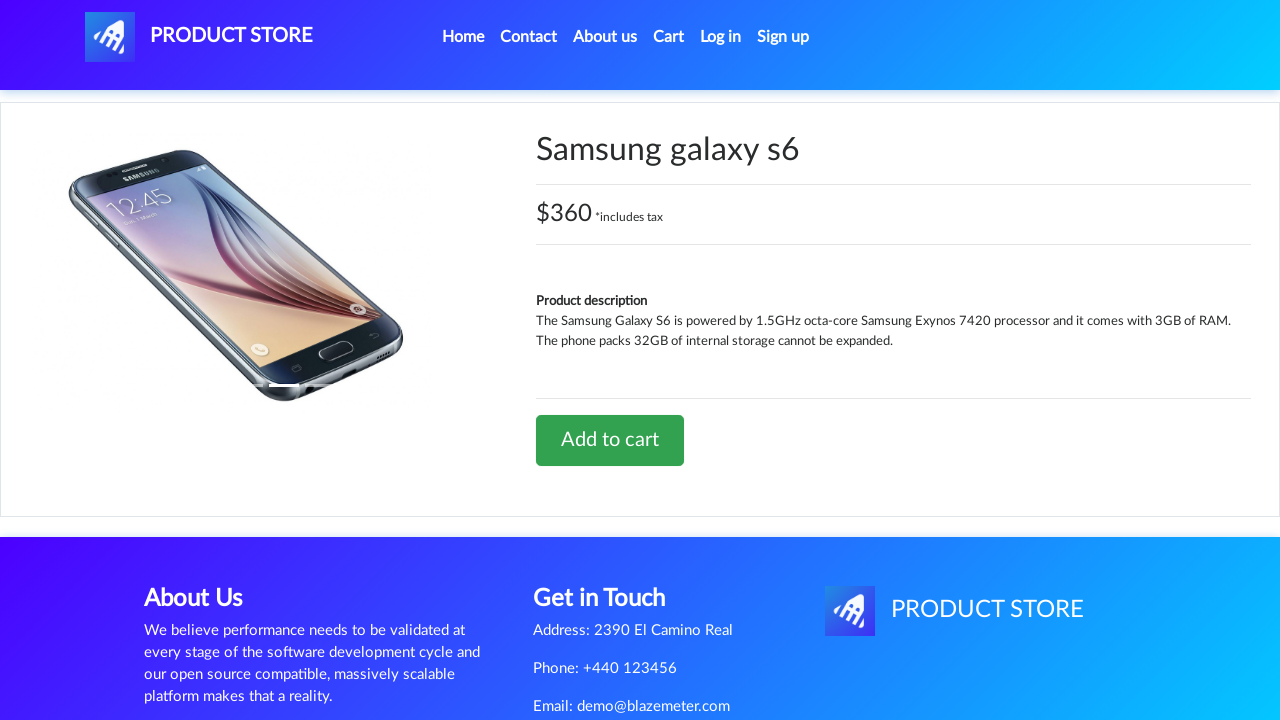

Set up alert dialog handler to accept confirmation
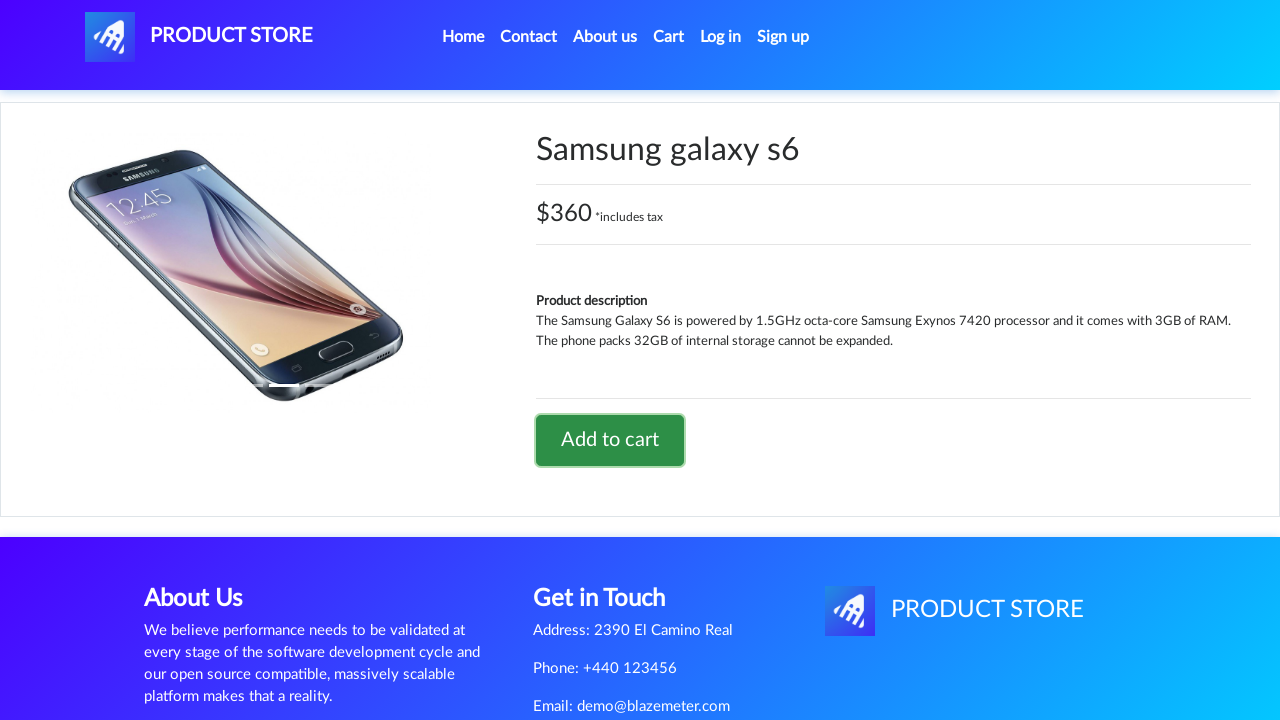

Clicked home/logo link to return to homepage at (199, 37) on #nava
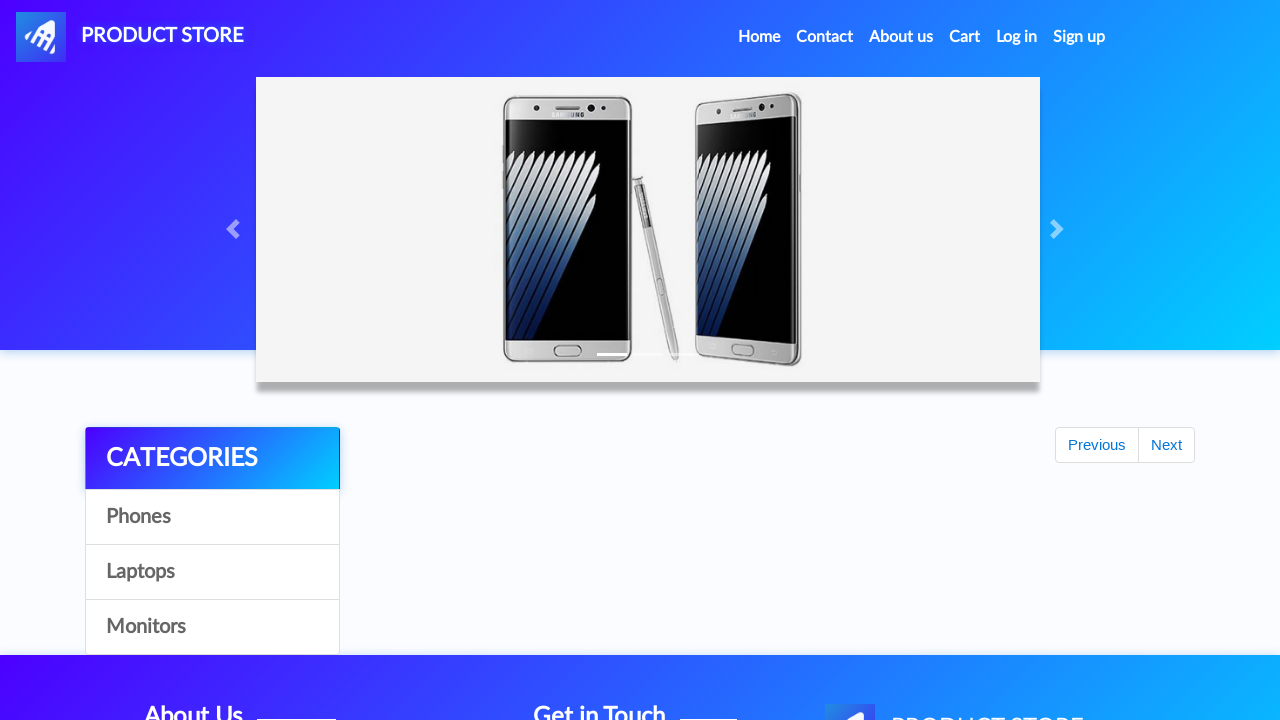

Verified that we are back on the DemoBlaze homepage
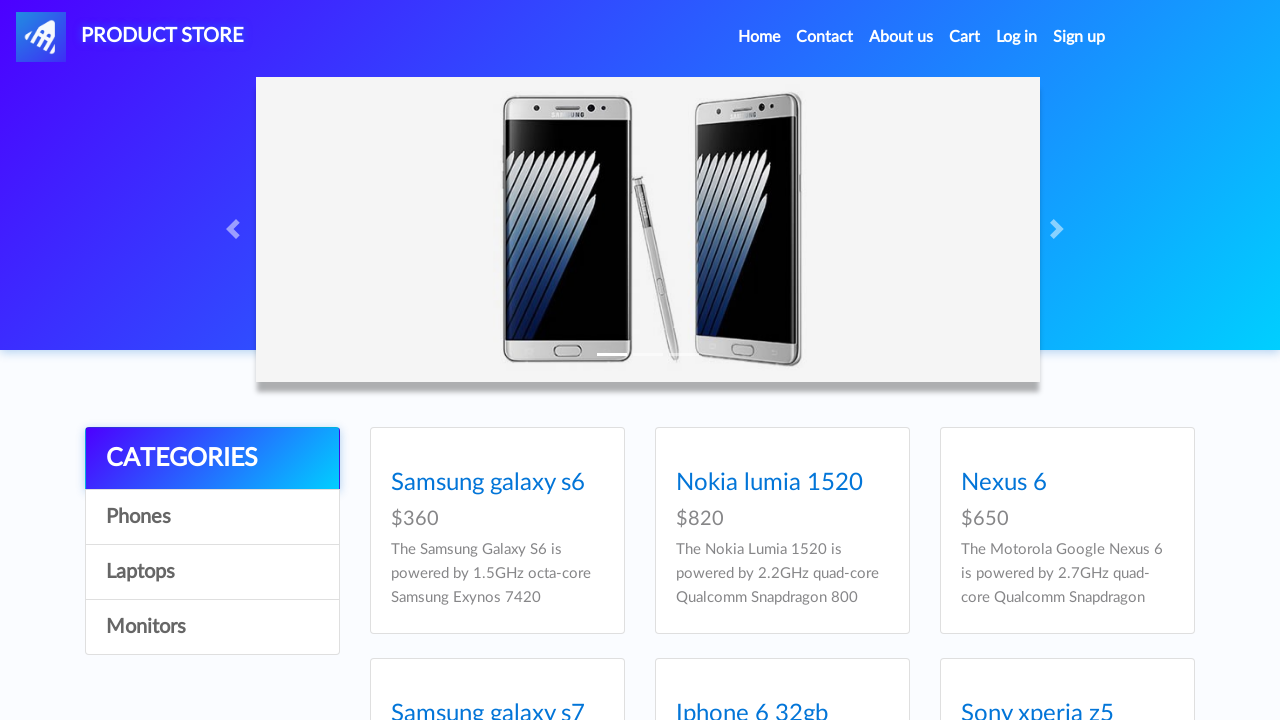

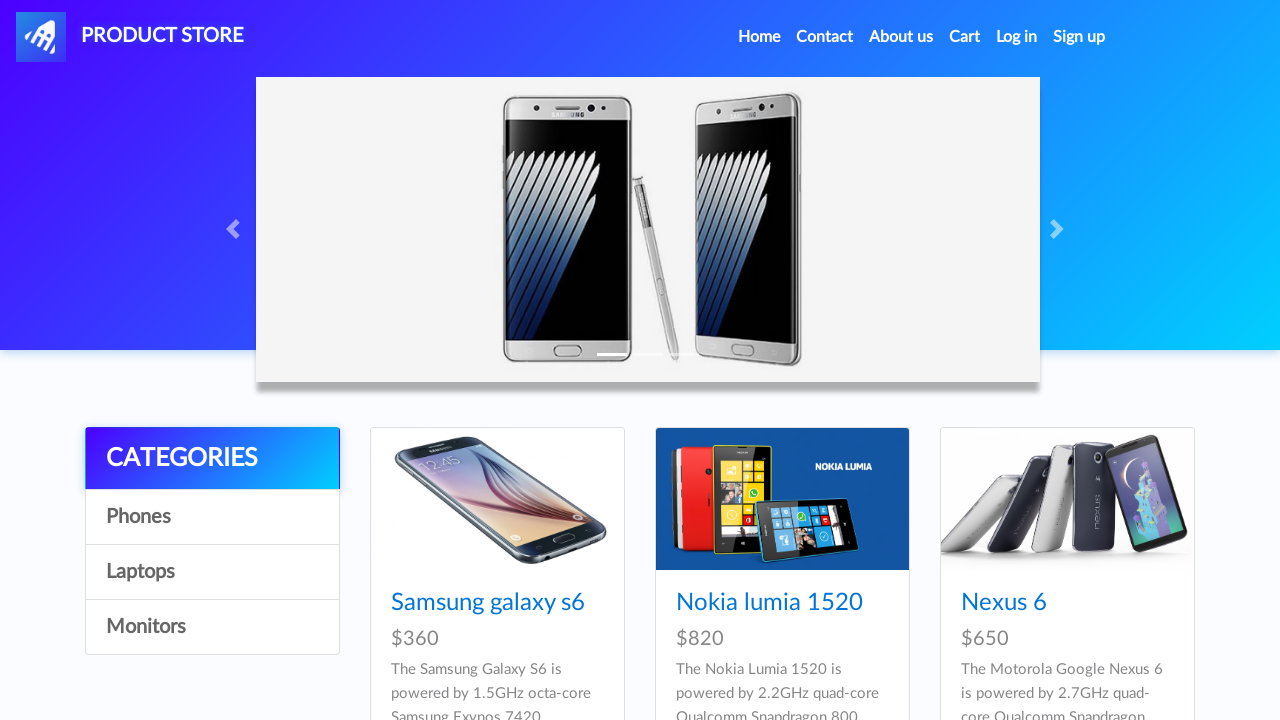